Tests login functionality by retrieving a temporary password from the forgot password page, then using it to log in and verify successful authentication

Starting URL: https://rahulshettyacademy.com/locatorspractice/

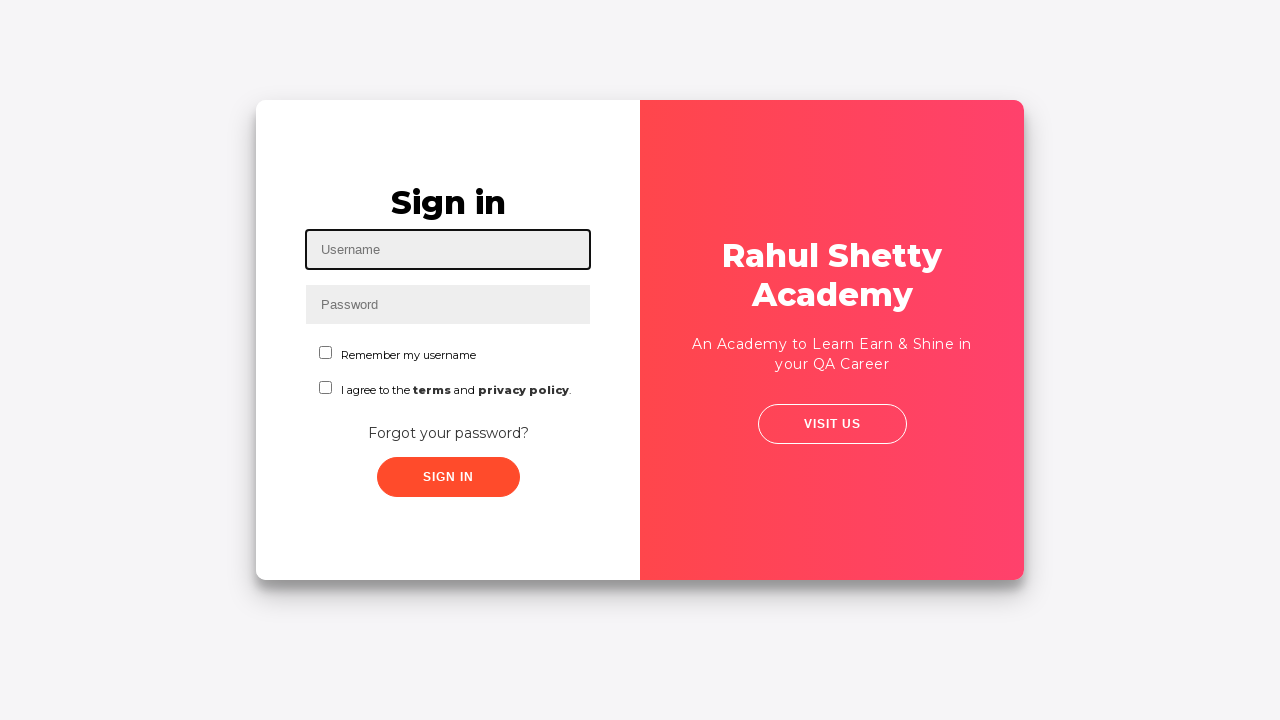

Clicked 'Forgot your password?' link at (448, 433) on a:has-text('Forgot your password?')
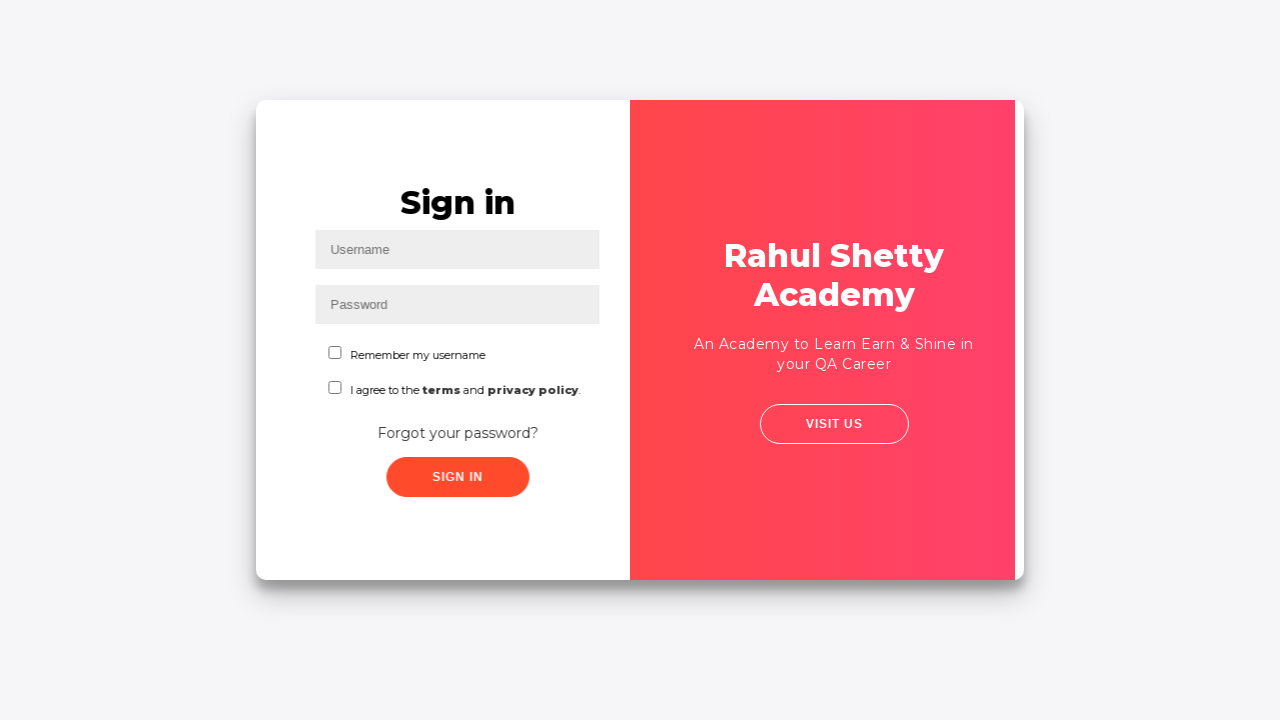

Waited 3 seconds for page to load
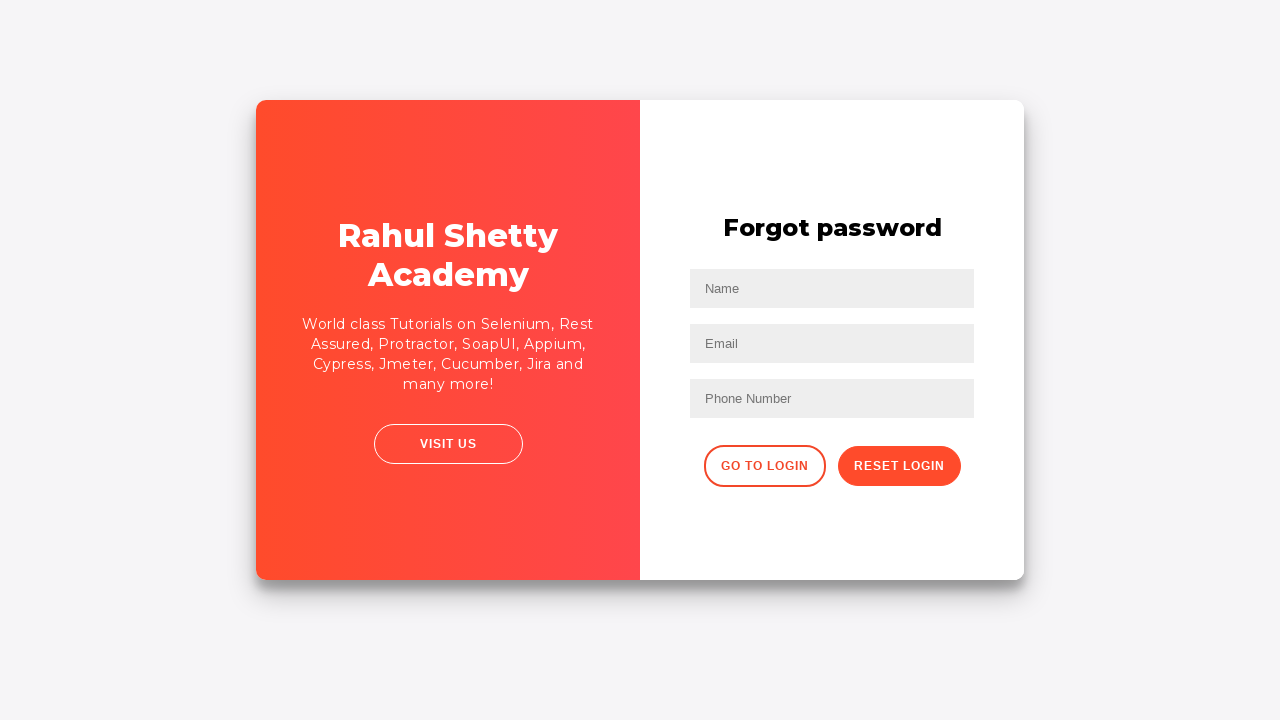

Clicked reset password button at (899, 466) on .reset-pwd-btn
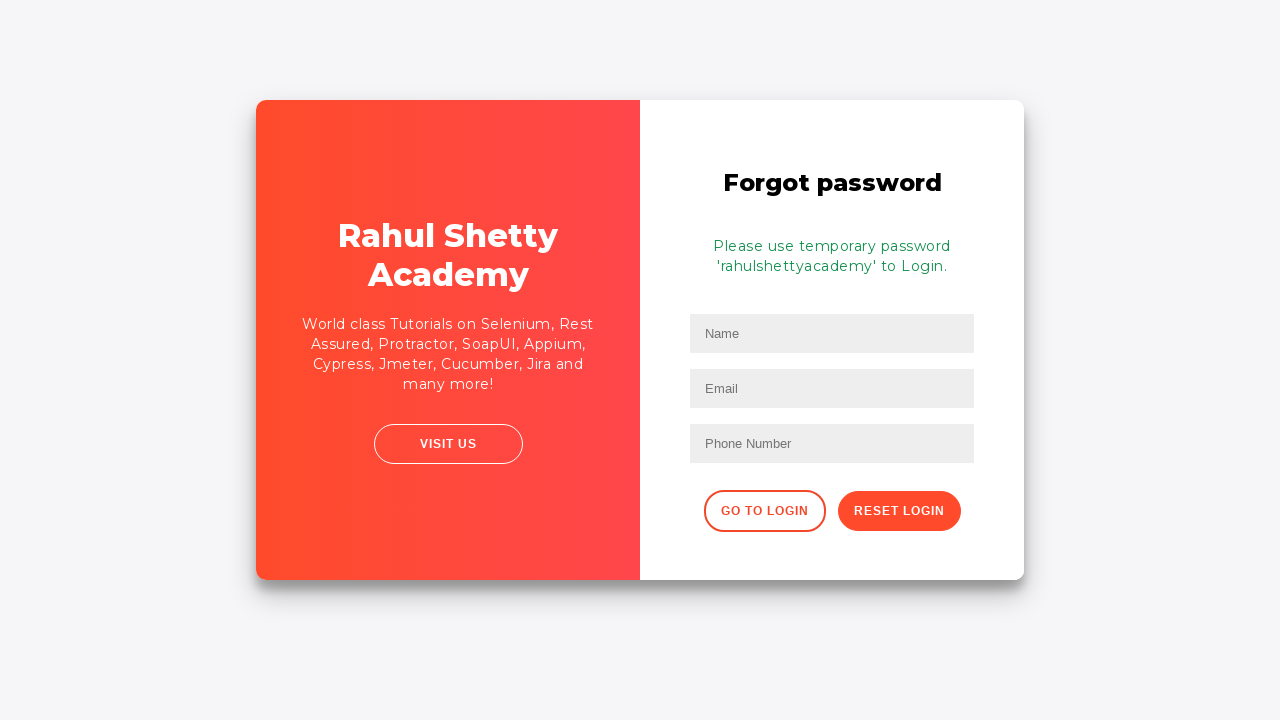

Retrieved temporary password message
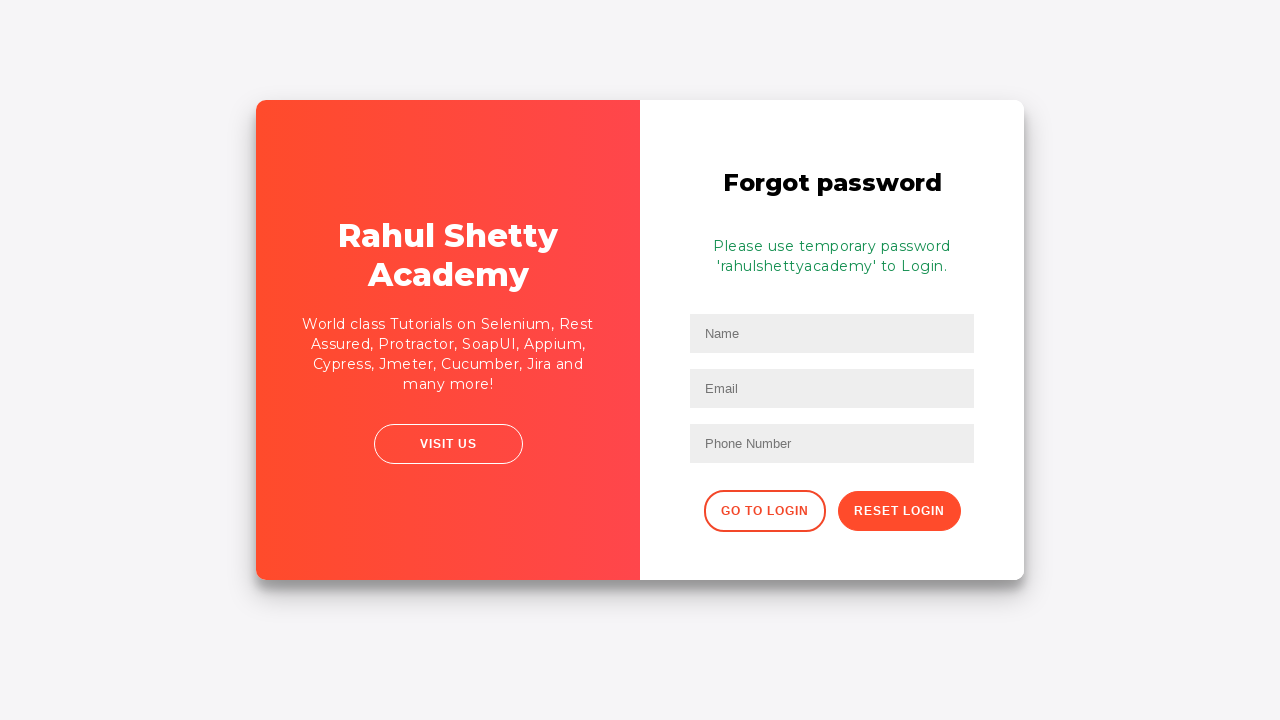

Extracted temporary password: rahulshettyacademy
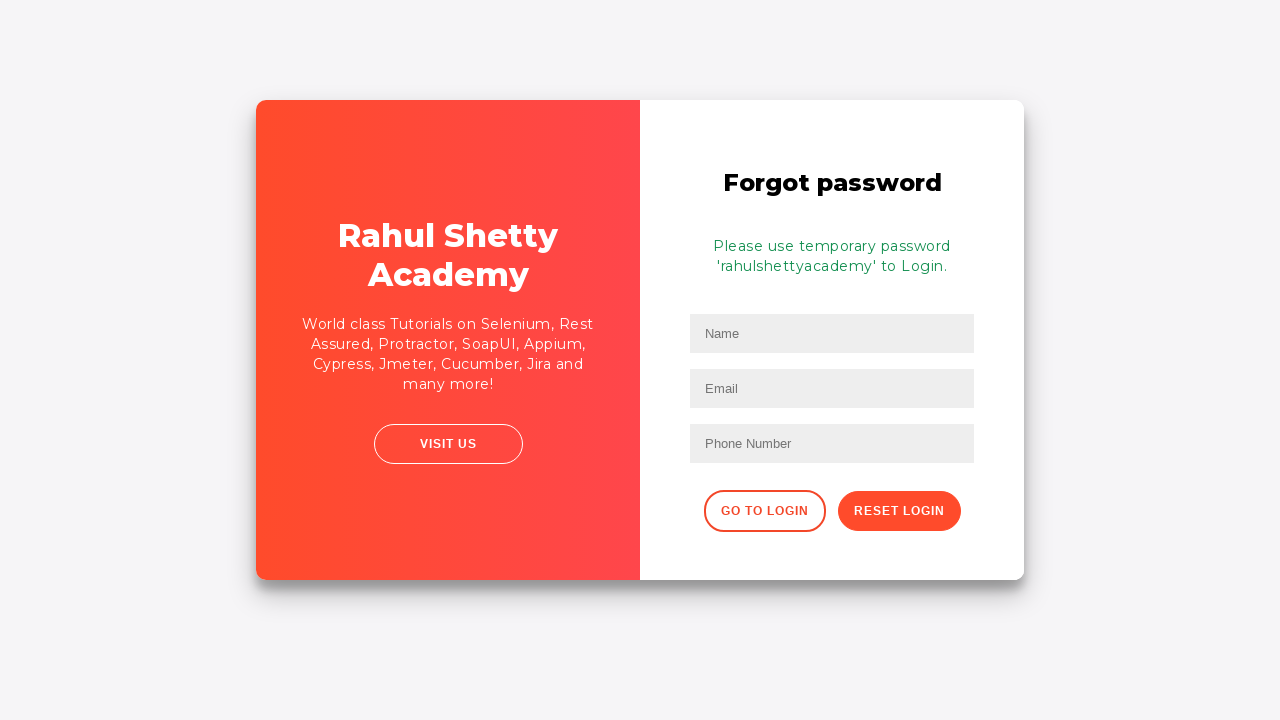

Navigated back to login page
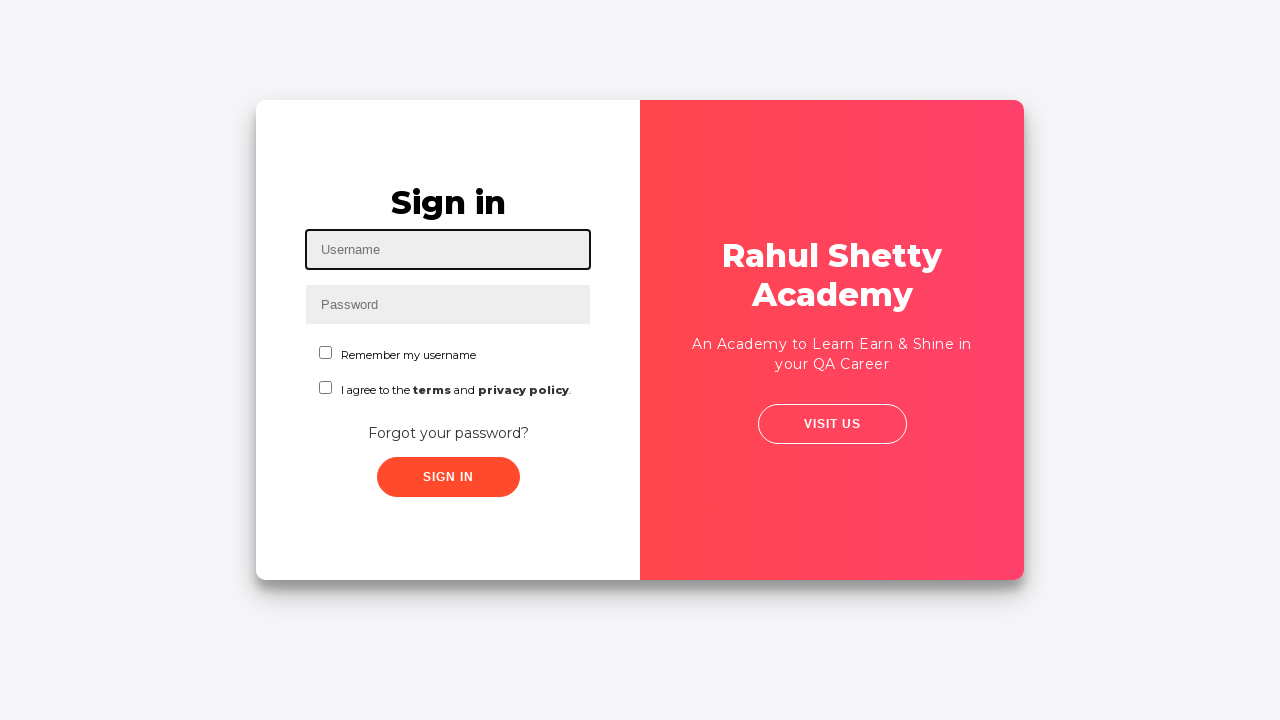

Filled username field with contact@rahulshettyacademy.com on #inputUsername
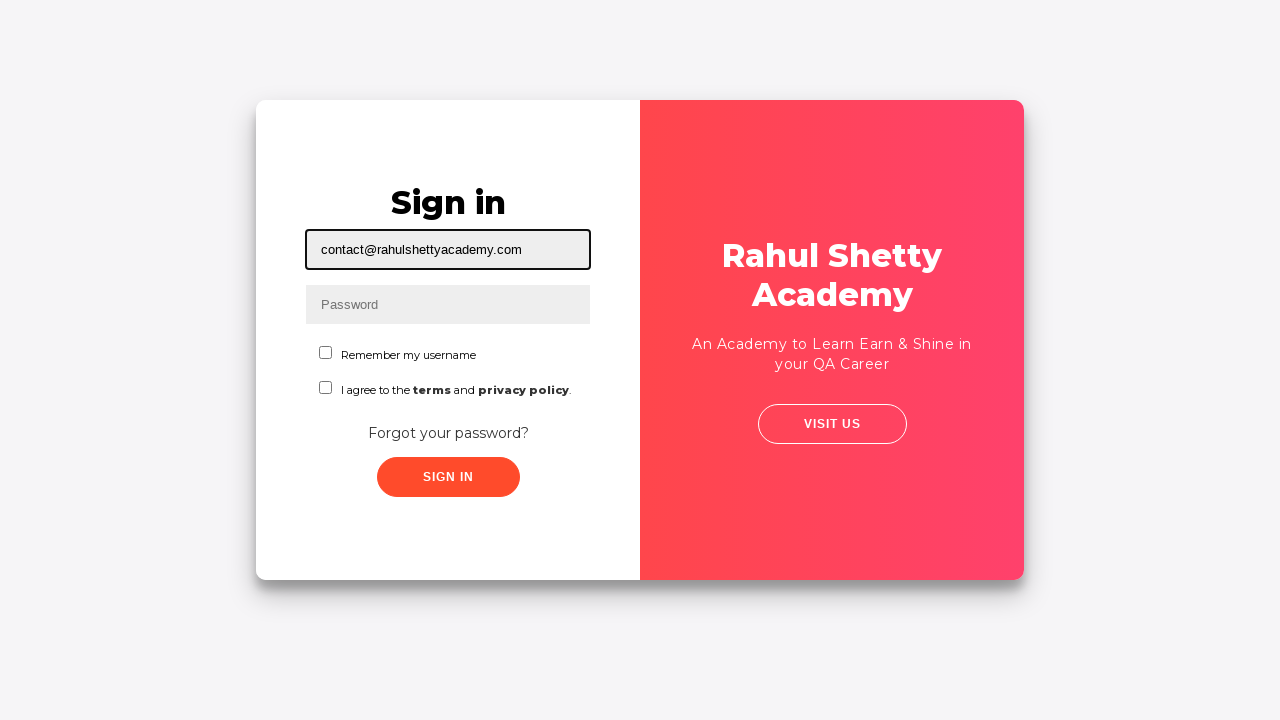

Filled password field with temporary password on input[name='inputPassword']
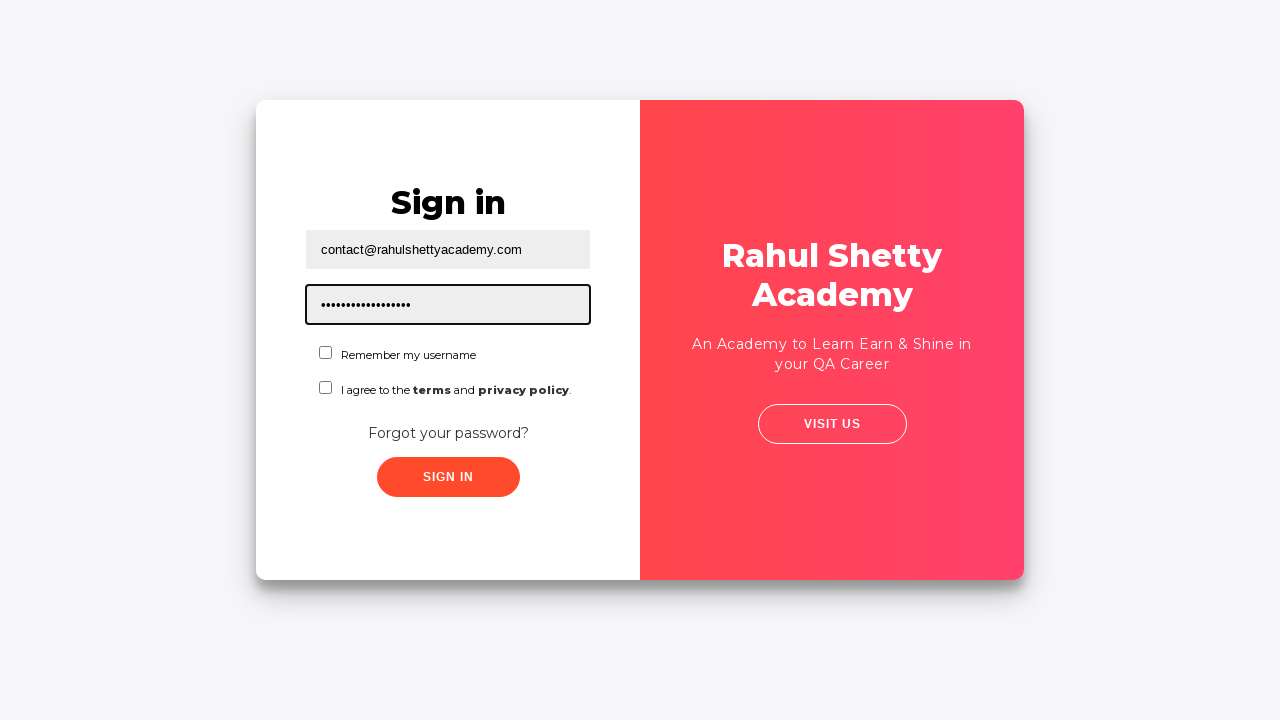

Checked the remember me checkbox at (326, 388) on input[name='chkboxTwo']
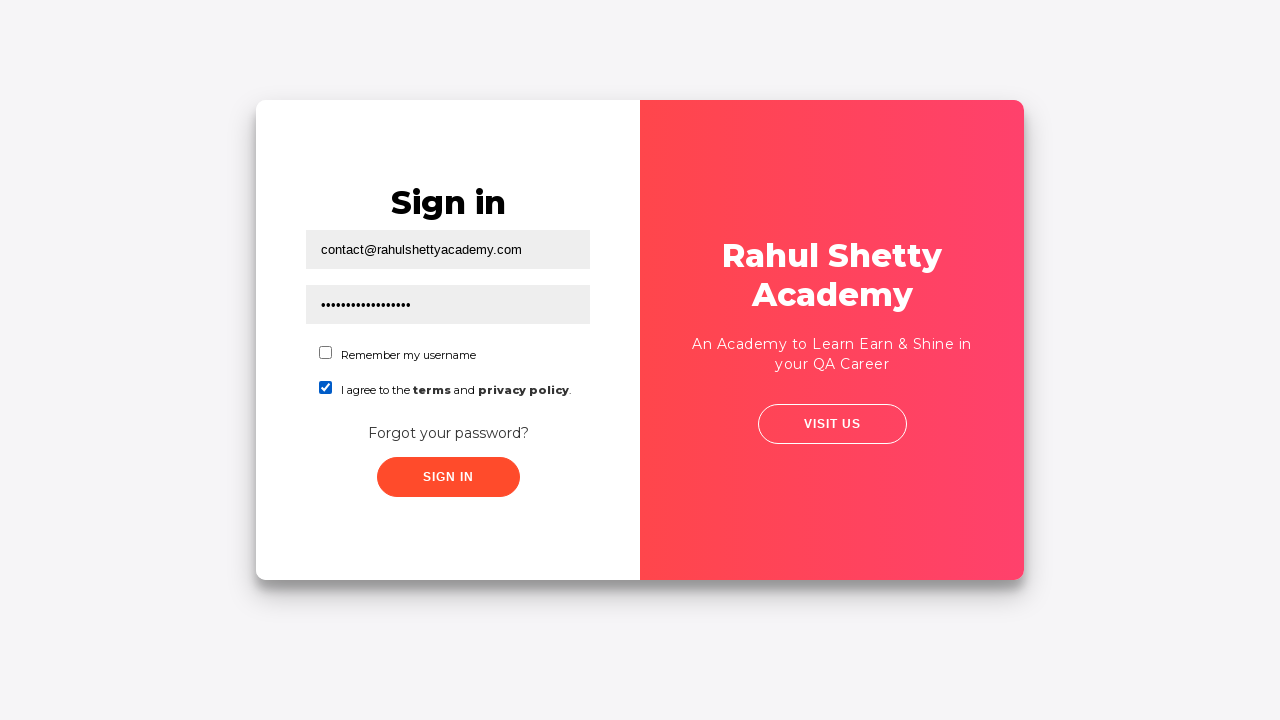

Clicked login submit button at (448, 477) on button[type='submit']
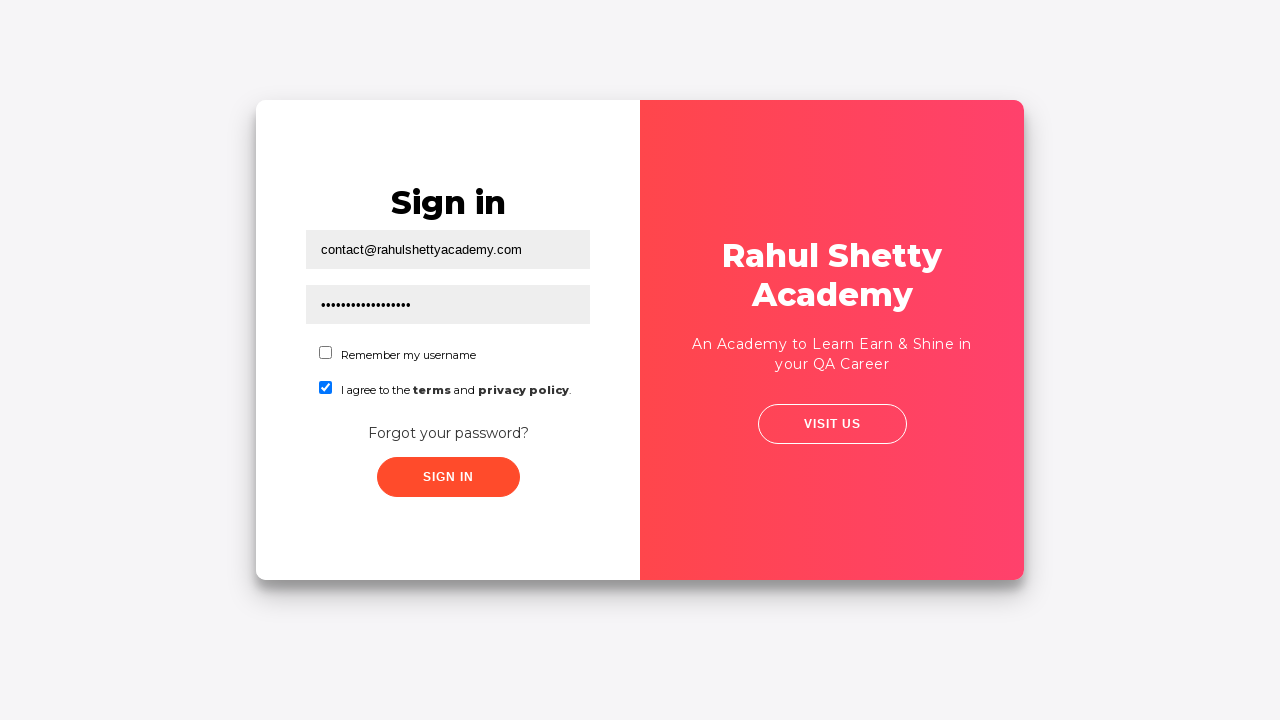

Waited 2 seconds for login to complete
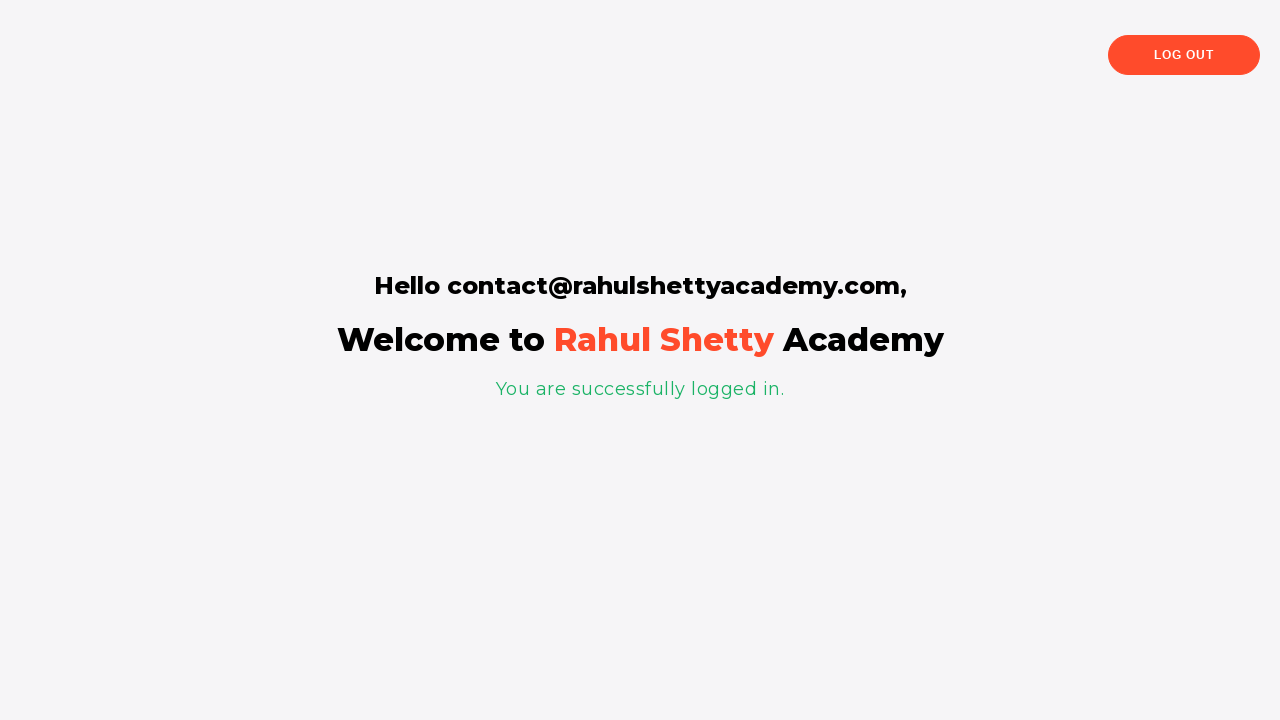

Retrieved success message from page
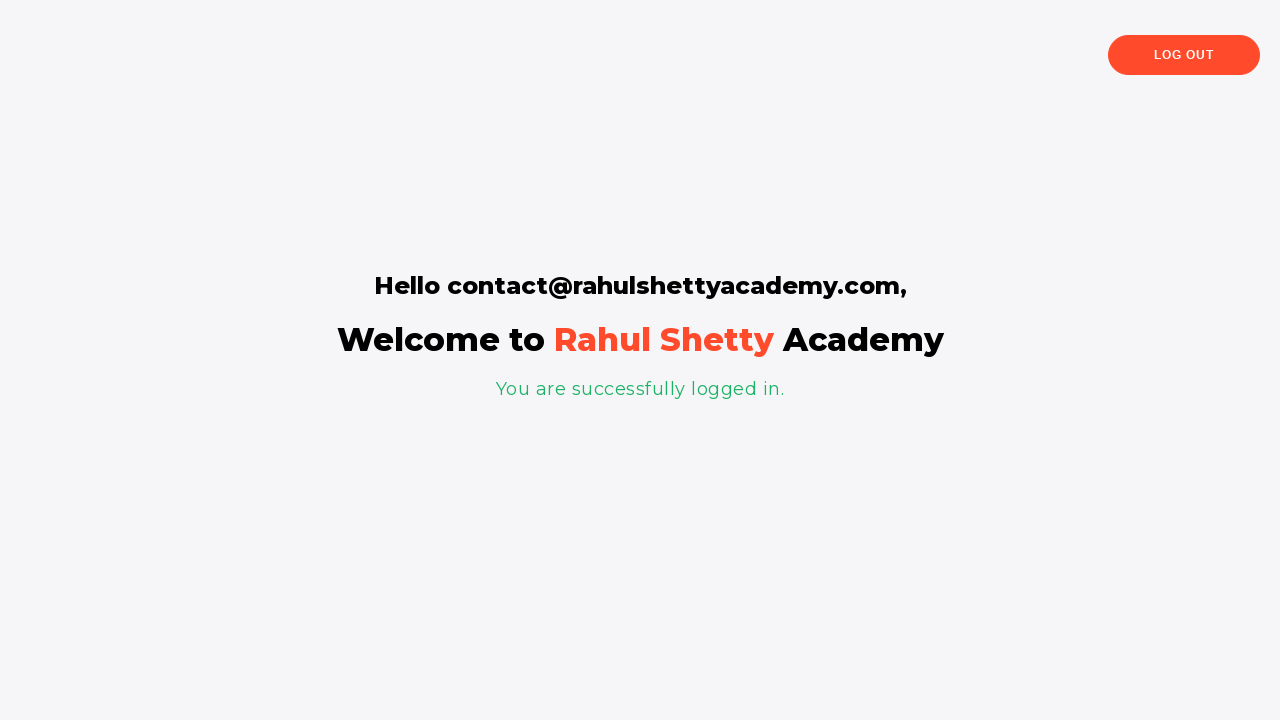

Verified success message: 'You are successfully logged in.'
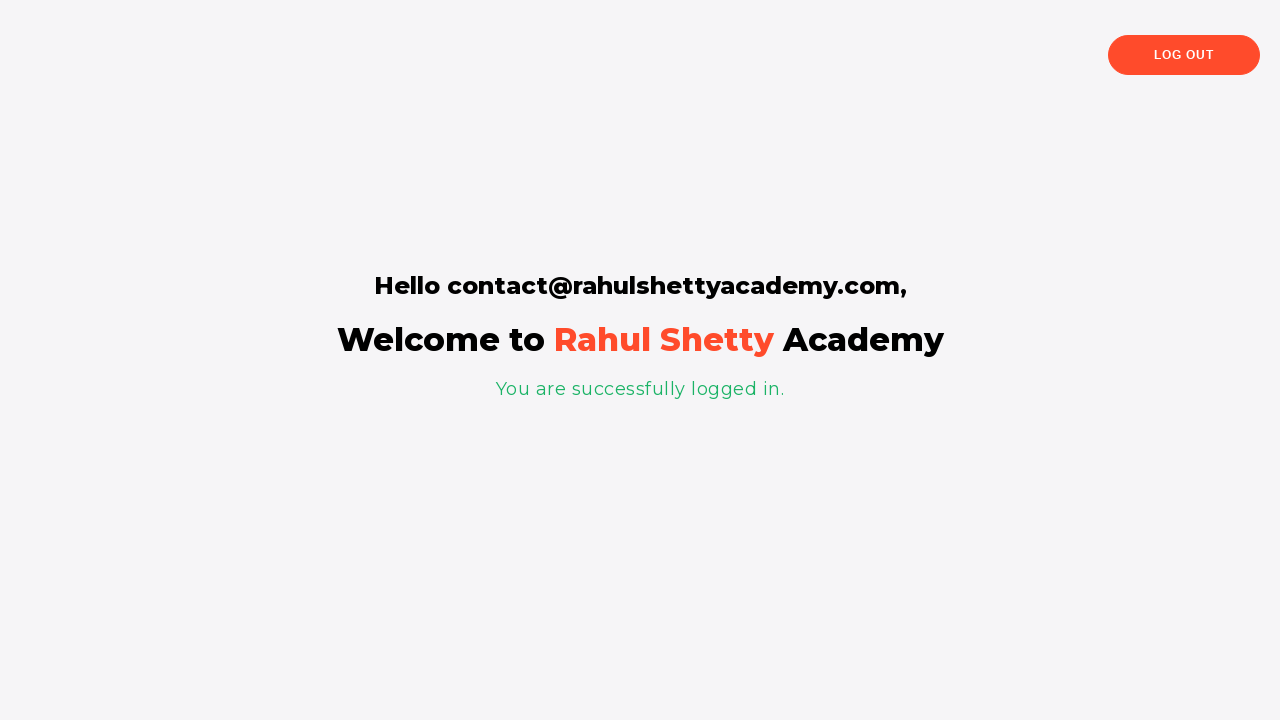

Retrieved greeting message from page
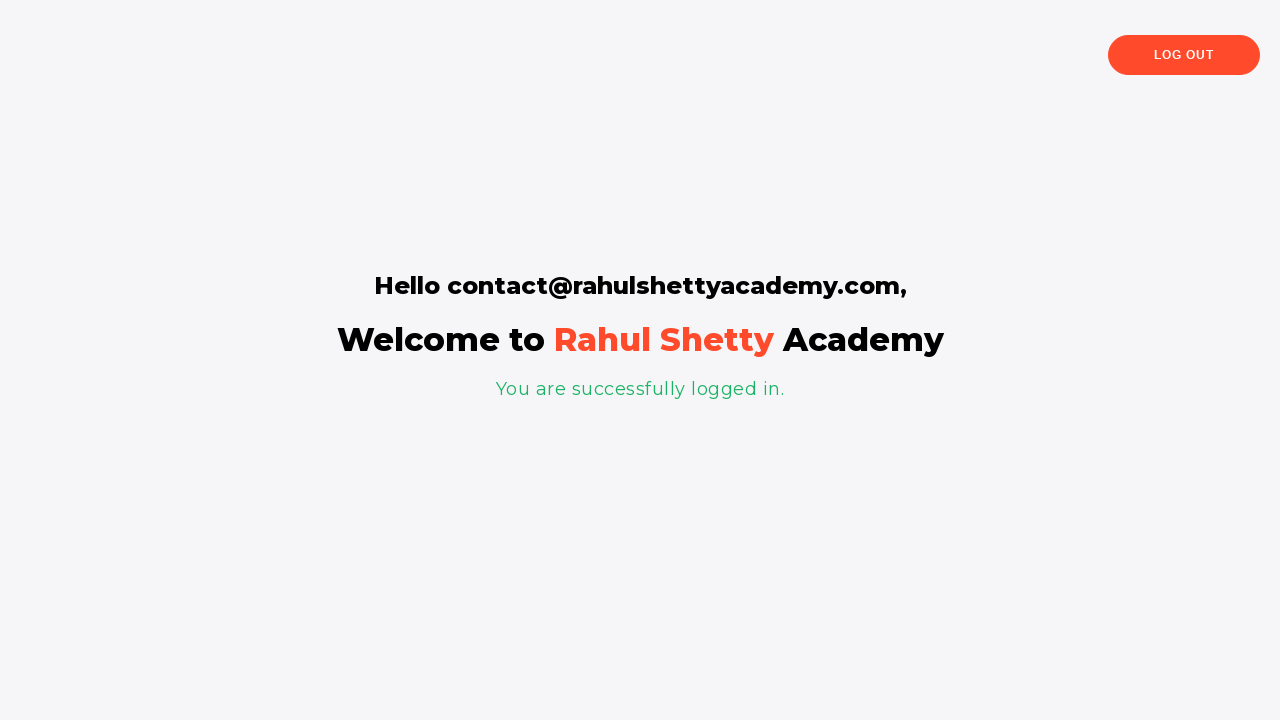

Verified greeting message: 'Hello contact@rahulshettyacademy.com,'
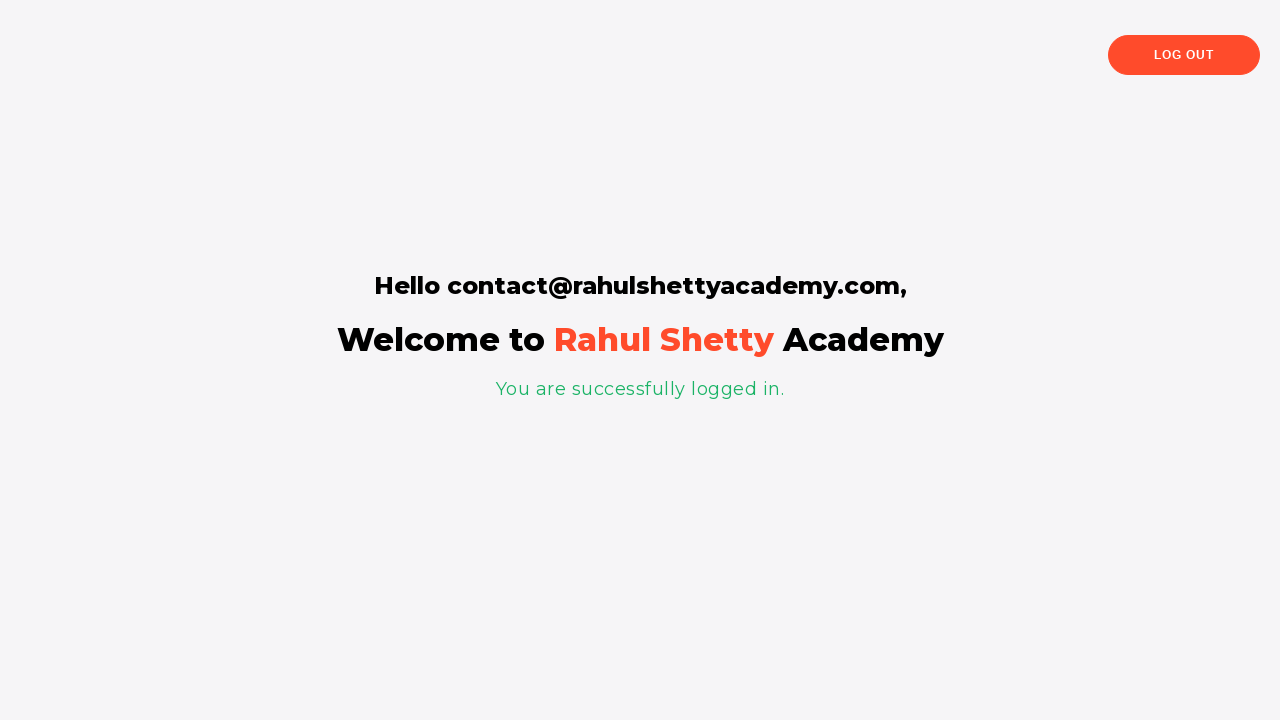

Clicked Log Out button at (1184, 55) on button:has-text('Log Out')
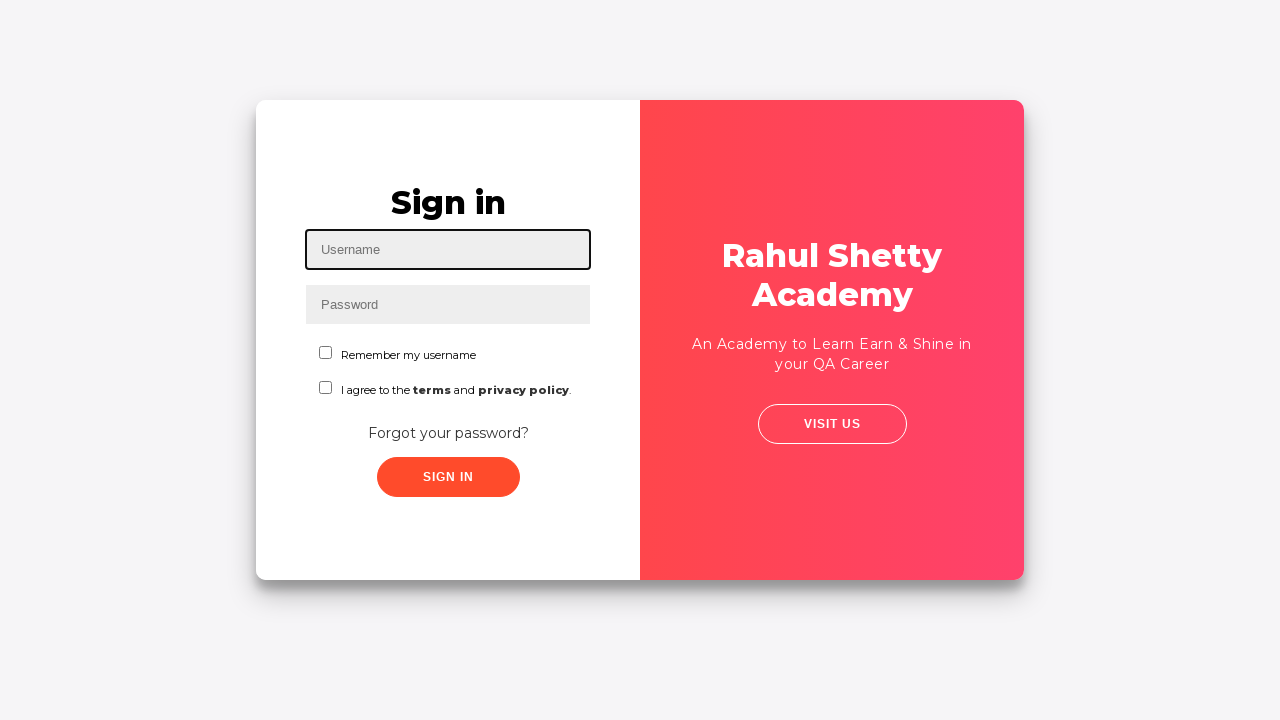

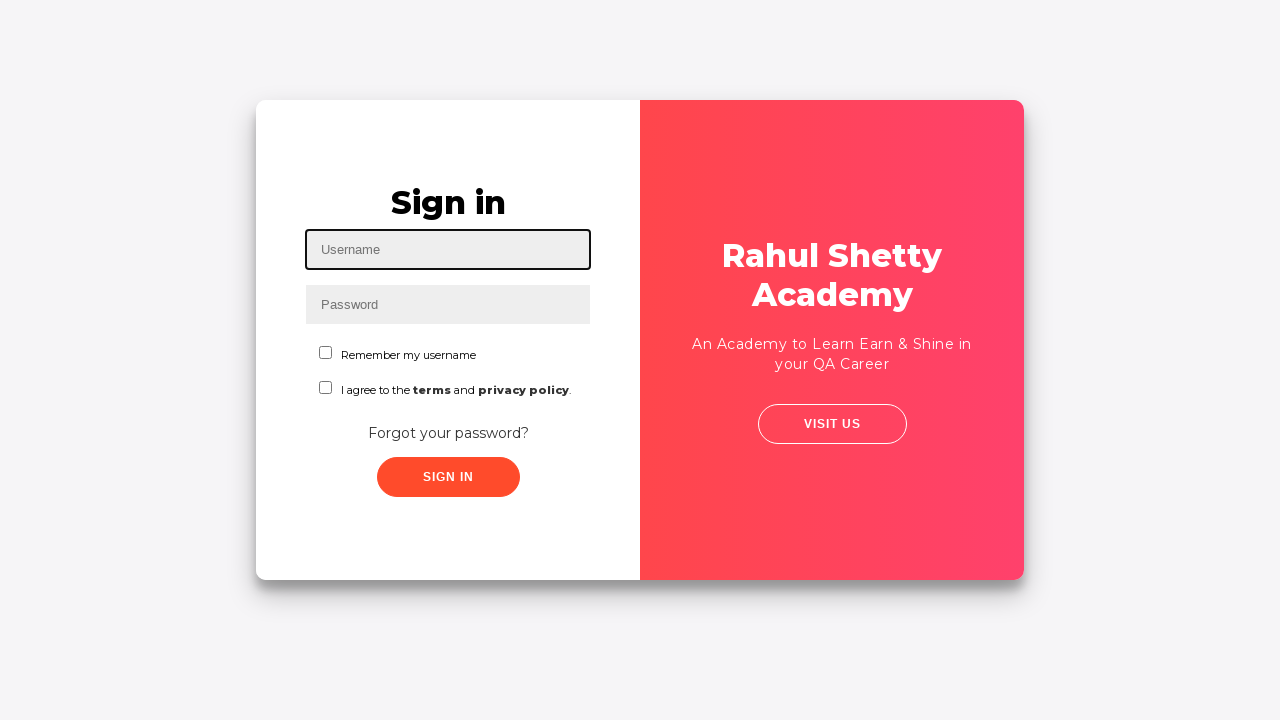